Tests a registration form by filling in personal information fields including name, gender selection, and month dropdown selection

Starting URL: http://demo.automationtesting.in/Register.html

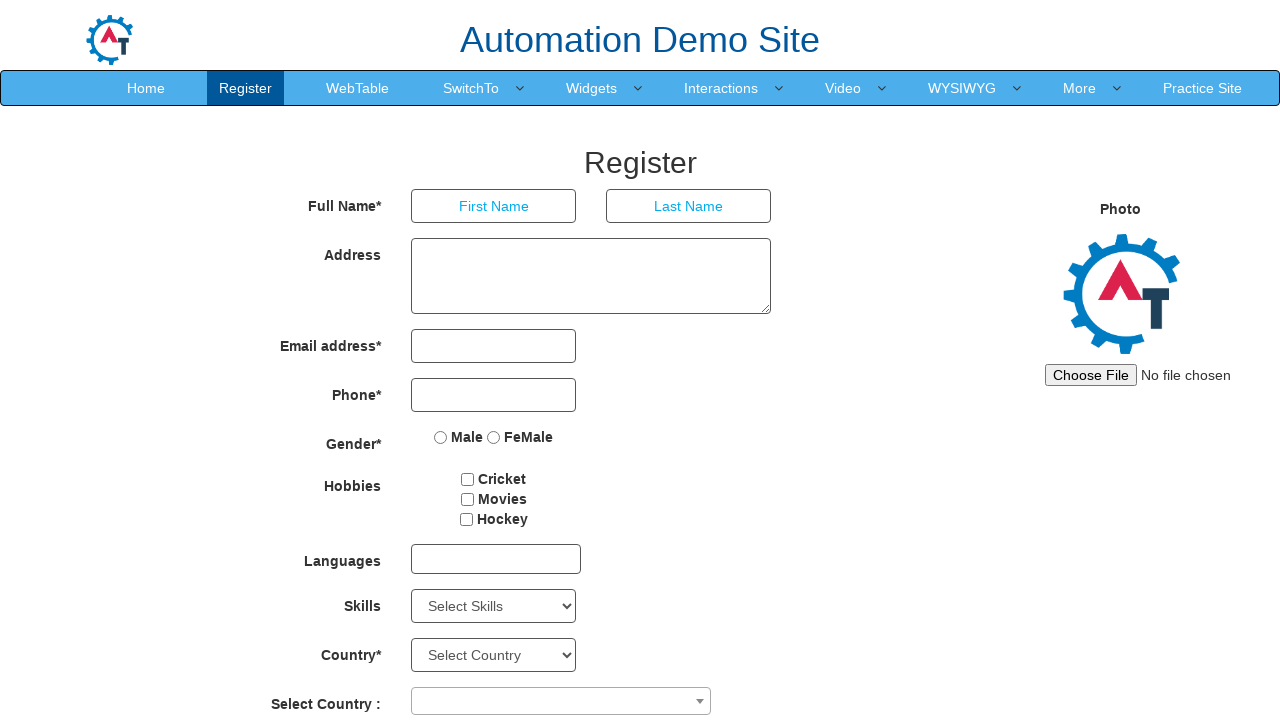

Filled first name field with 'Bharath' on input[ng-model='FirstName']
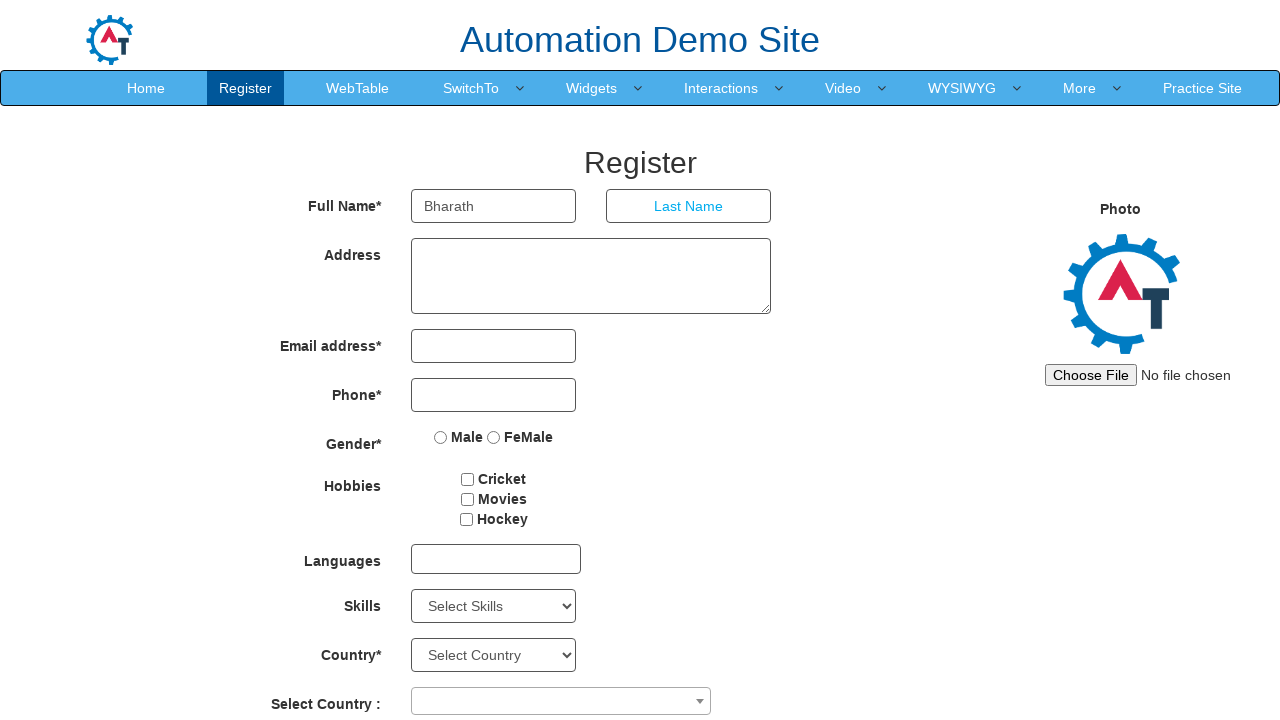

Filled last name field with 'Kishore' on input[ng-model='LastName']
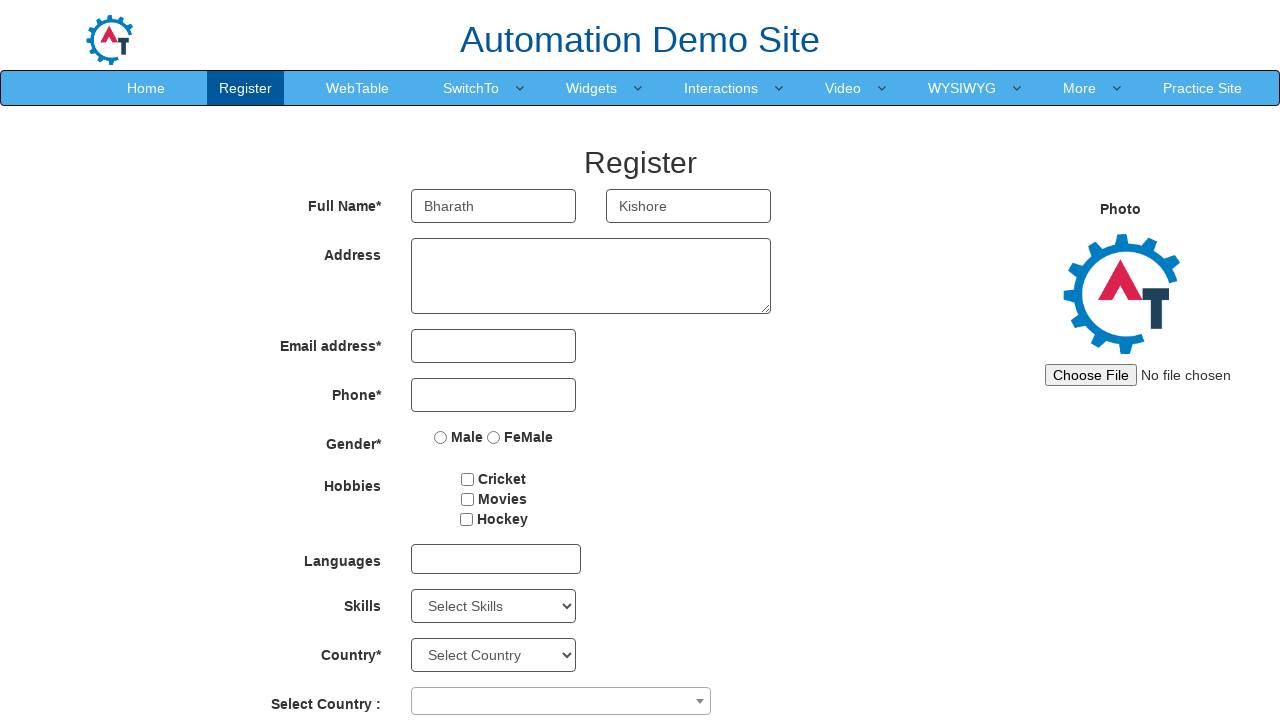

Selected 'Male' gender option at (441, 437) on input[name='radiooptions'][value='Male']
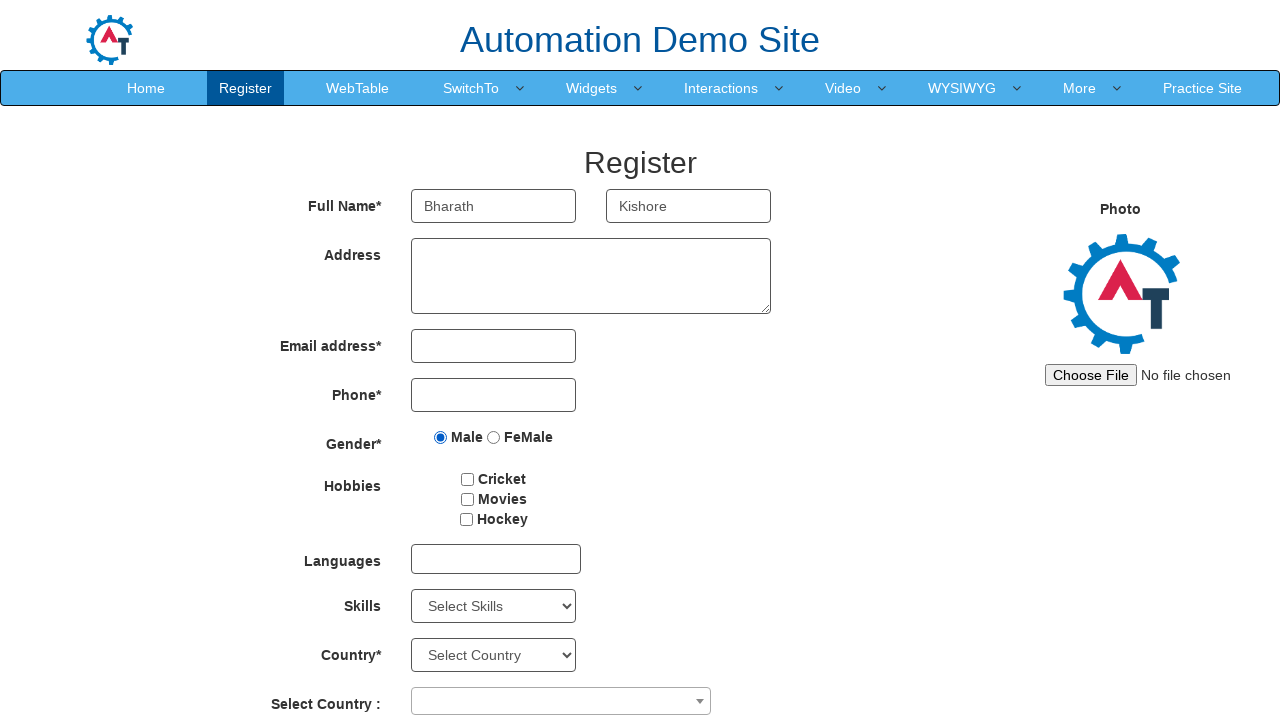

Selected 'May' from month dropdown on select[placeholder='Month']
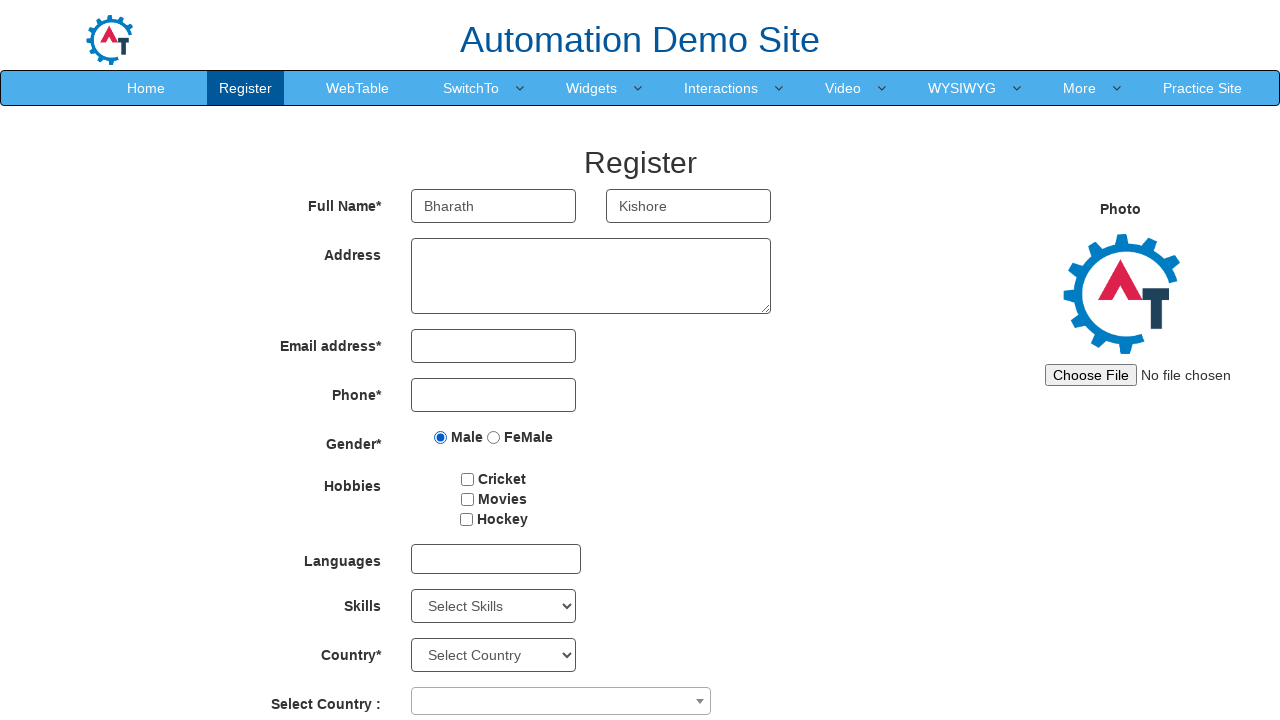

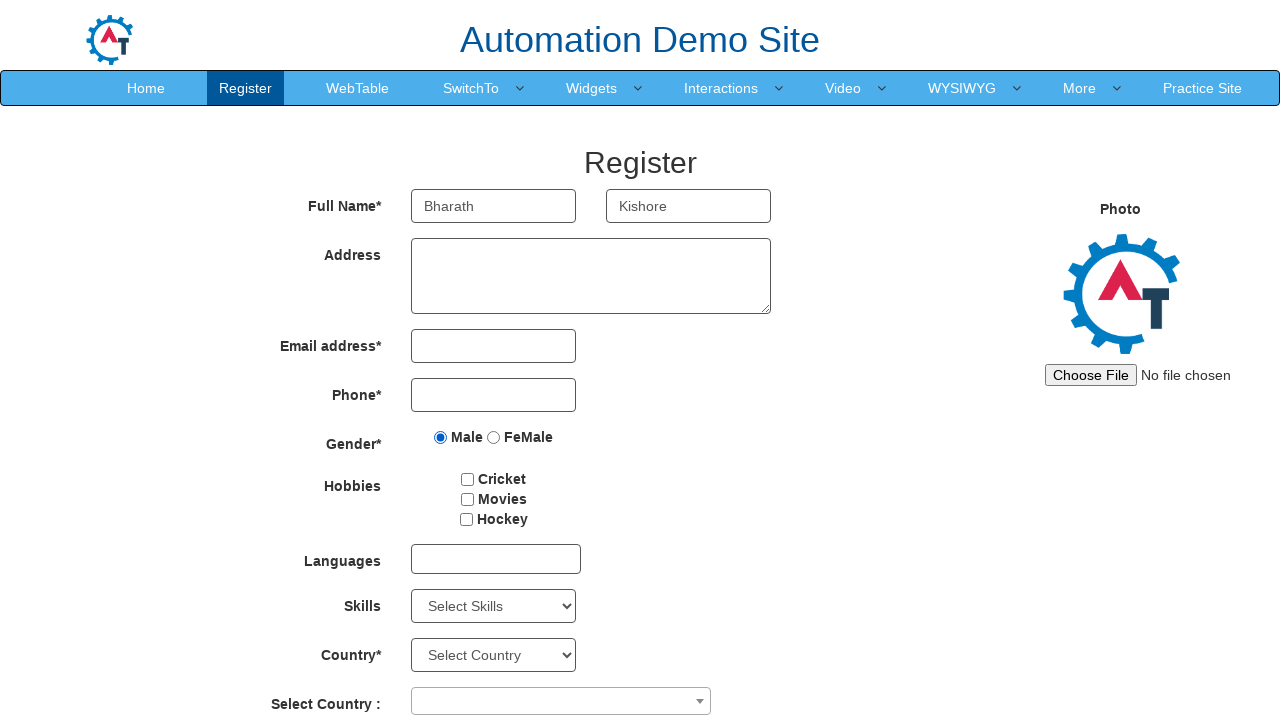